Tests drag and drop functionality on the jQuery UI droppable demo page by dragging an element and dropping it onto a target area

Starting URL: https://jqueryui.com/droppable/

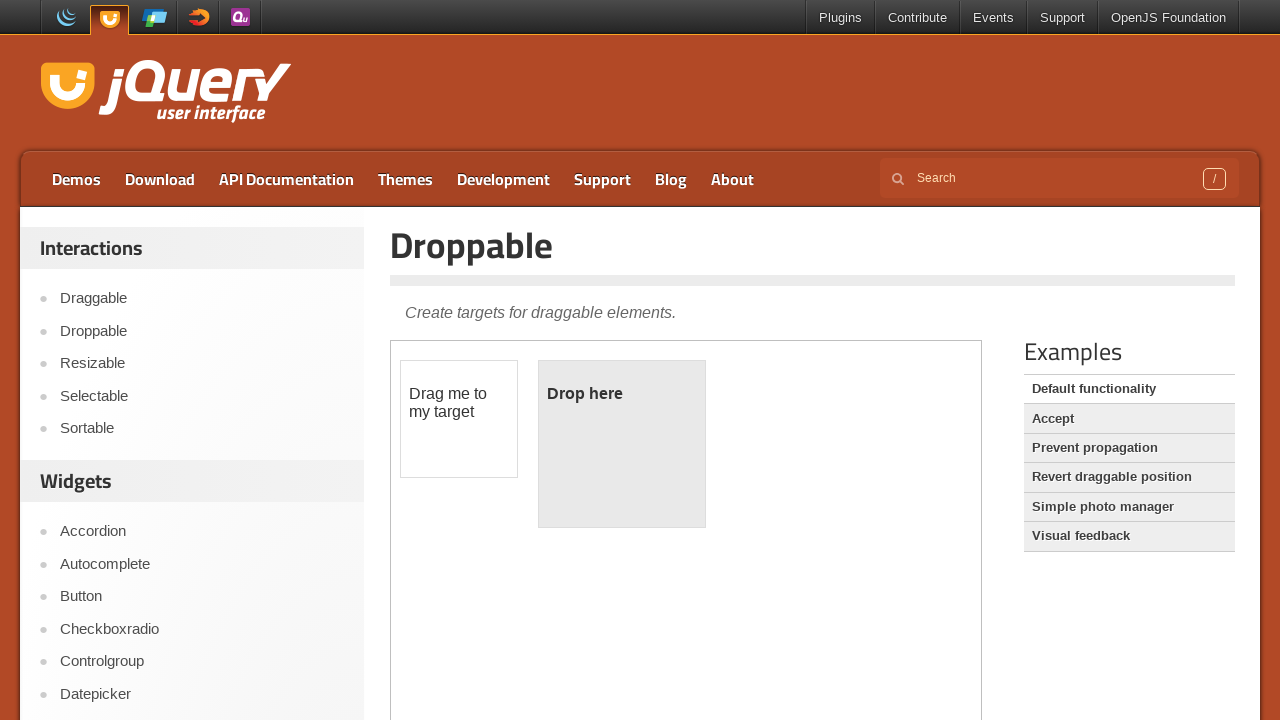

Located the demo iframe
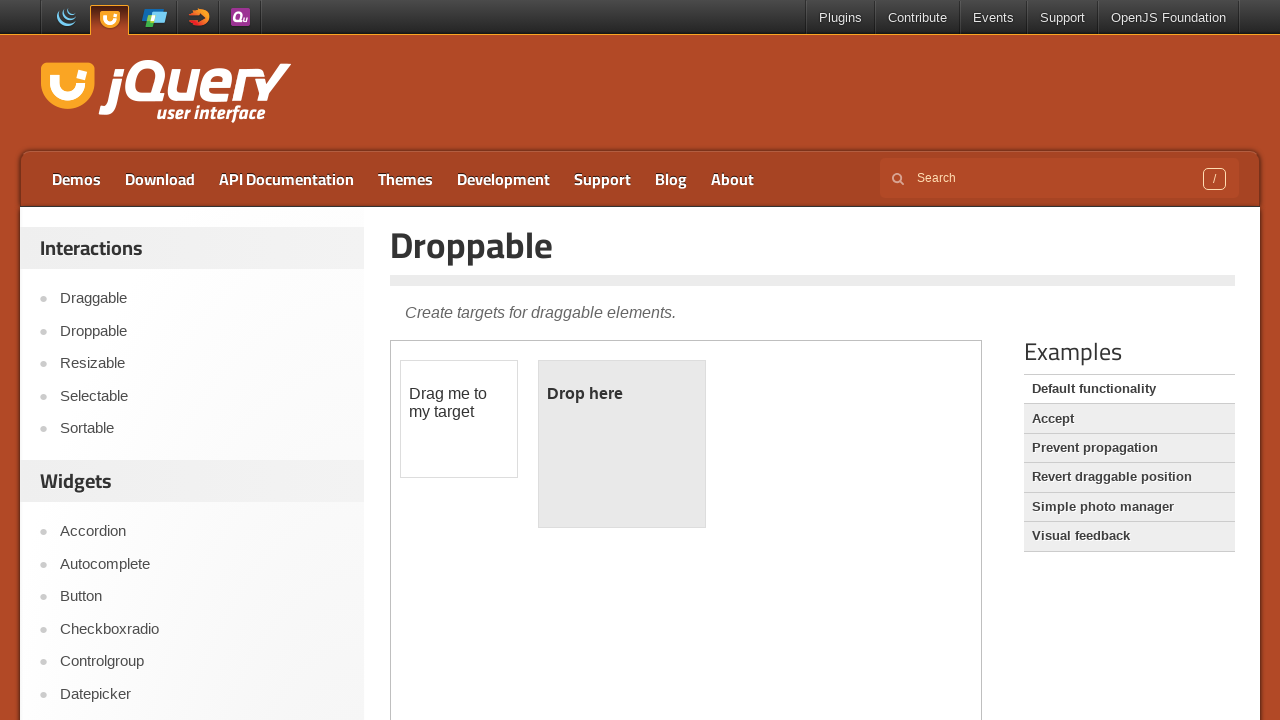

Draggable element became visible
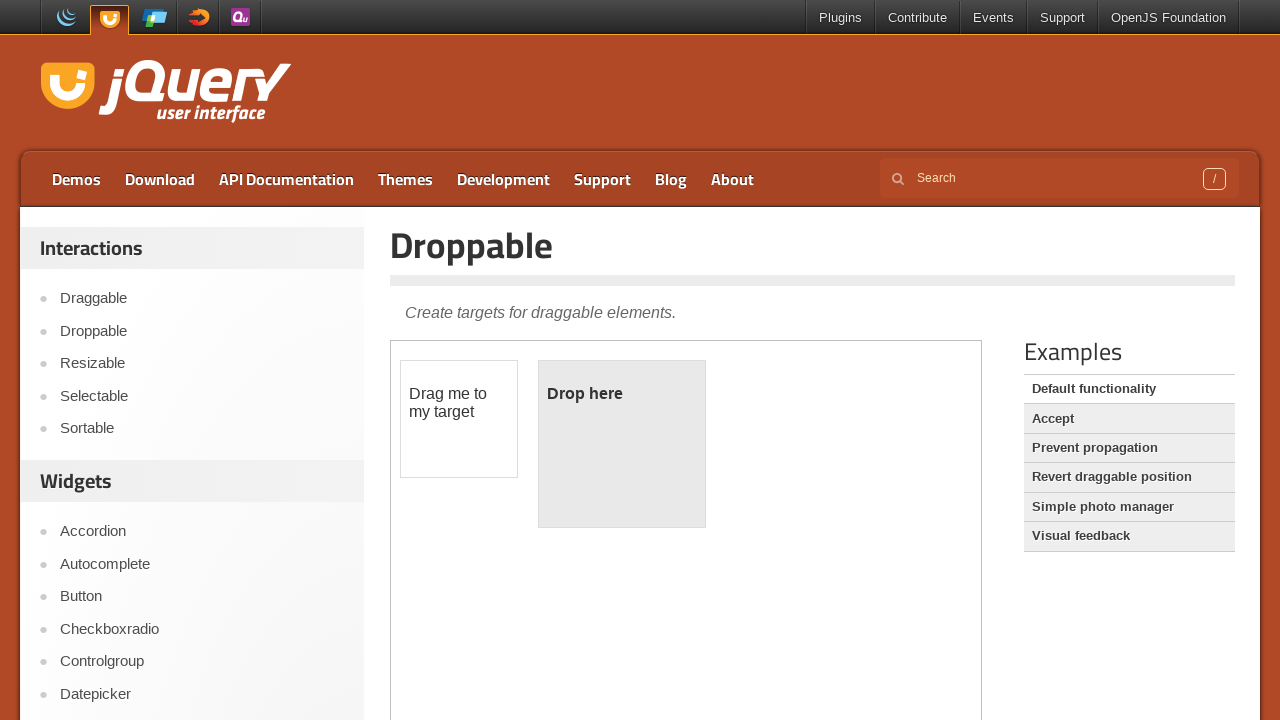

Located the draggable element
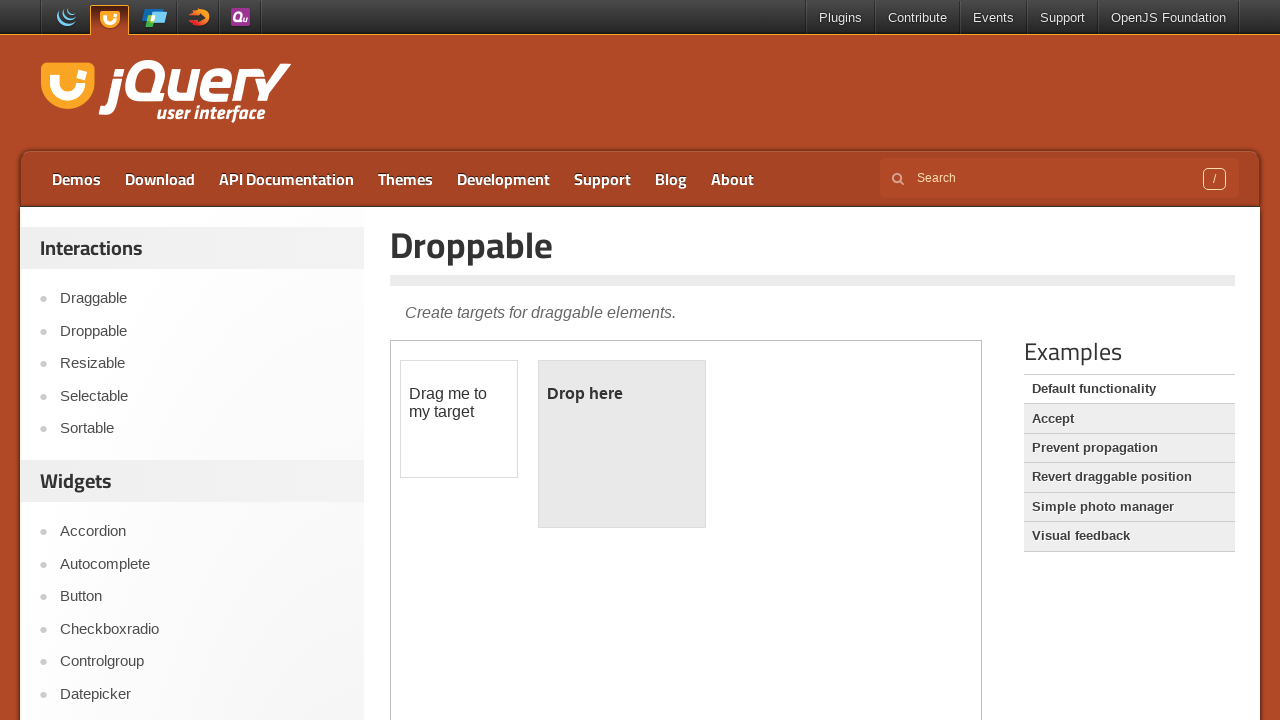

Located the droppable target element
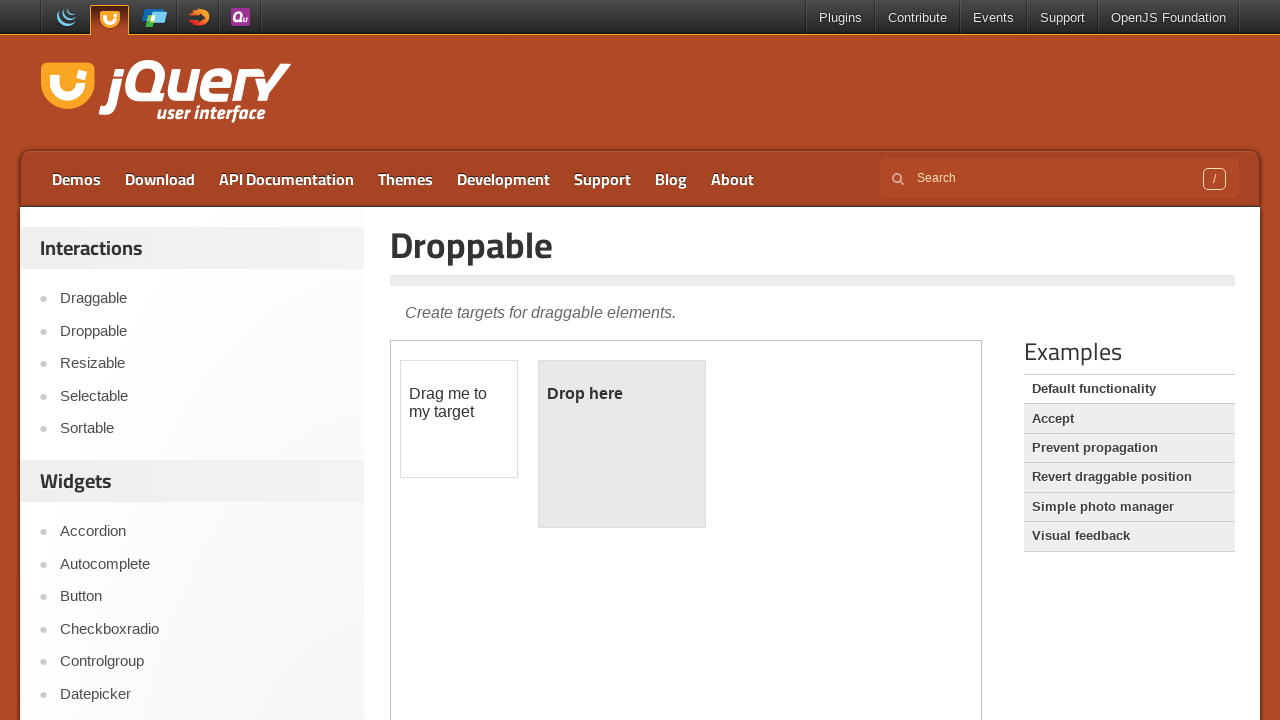

Dragged and dropped element onto target area at (622, 444)
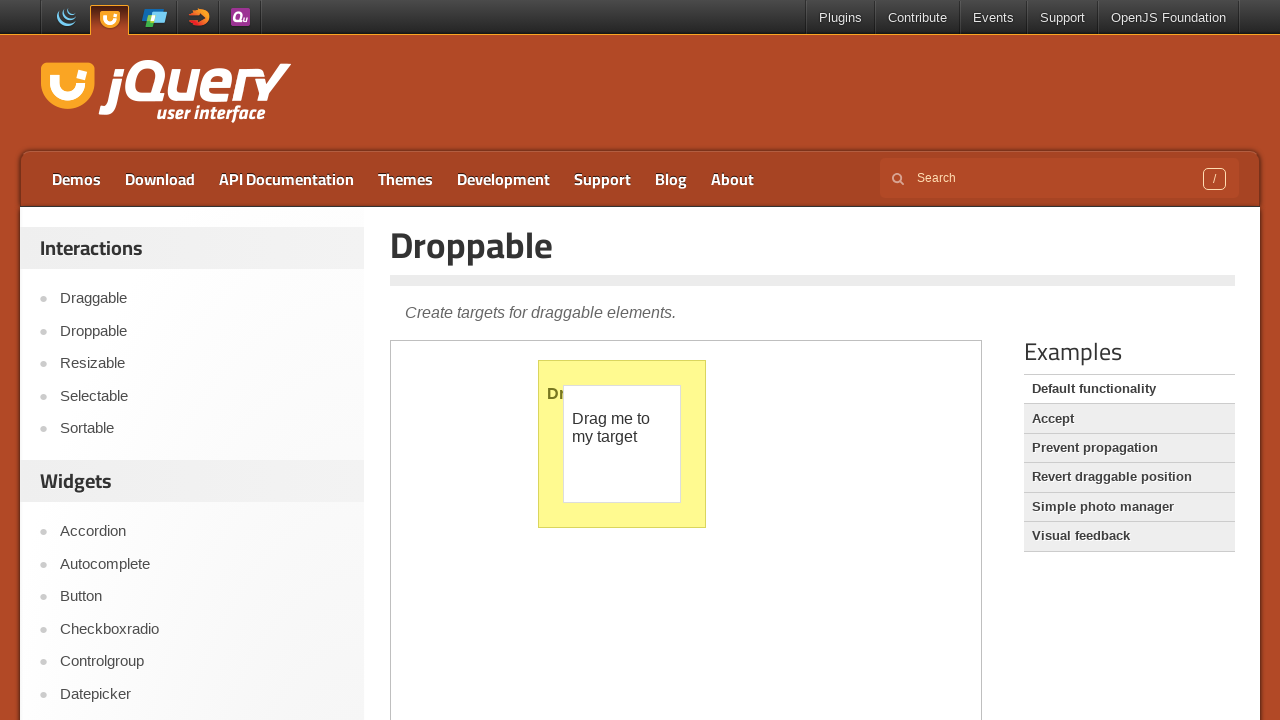

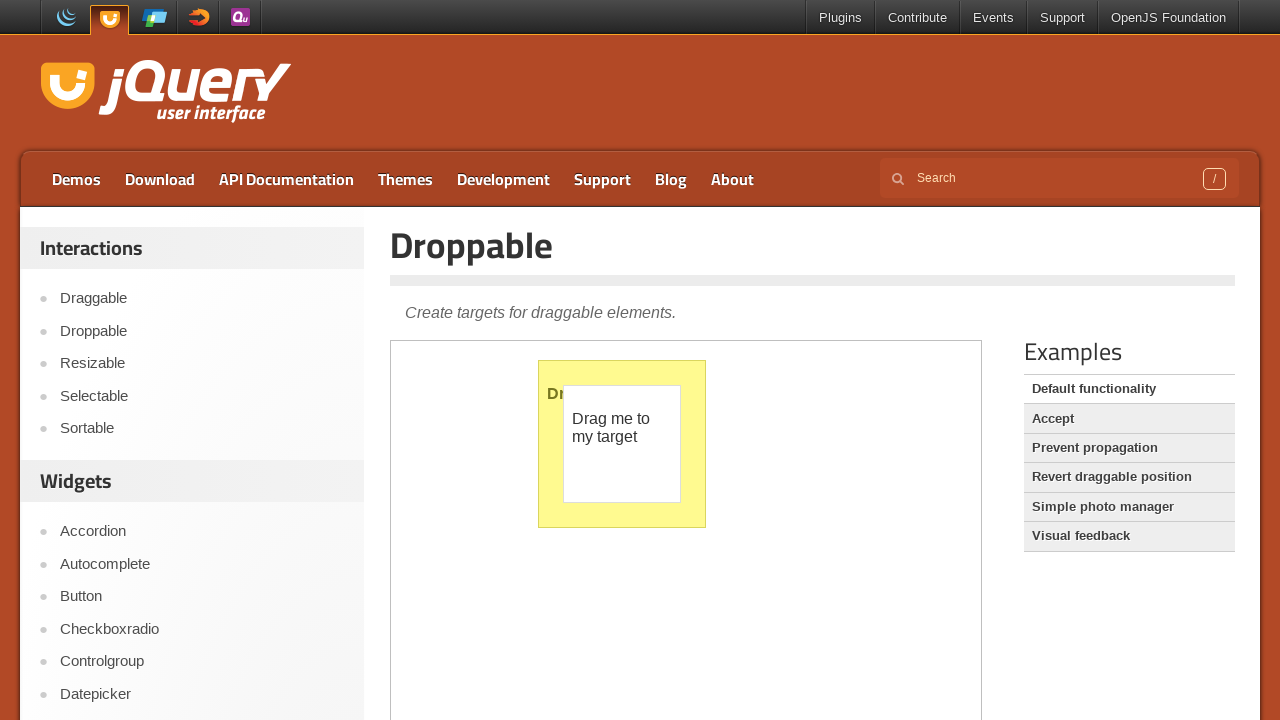